Tests the registration form by filling in the password field on a demo automation testing site.

Starting URL: http://demo.automationtesting.in/Register.html

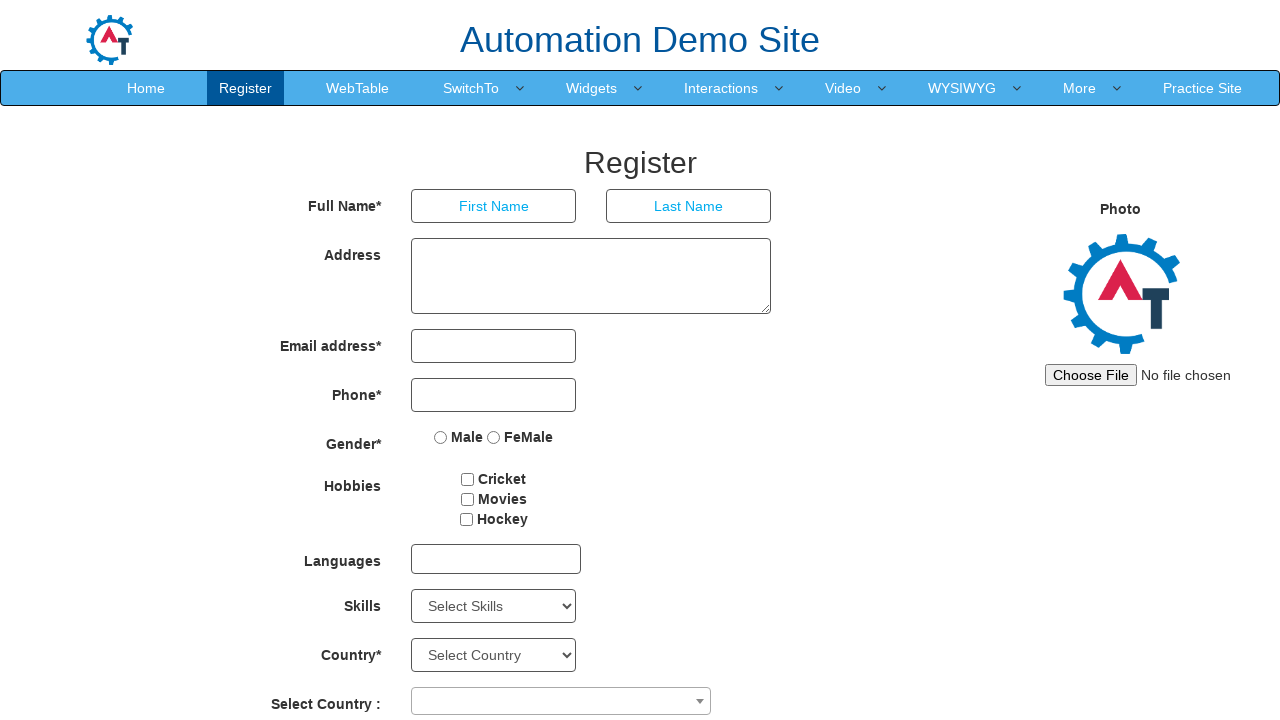

Filled password field with '54321' on #firstpassword
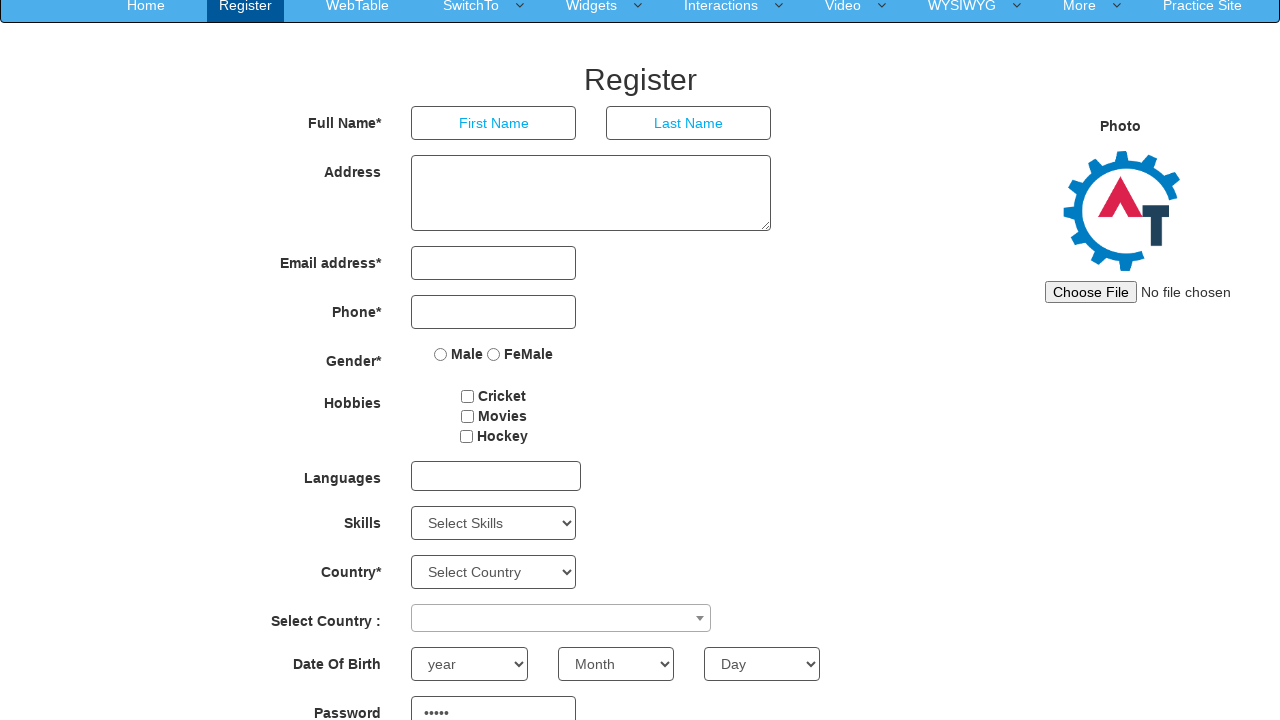

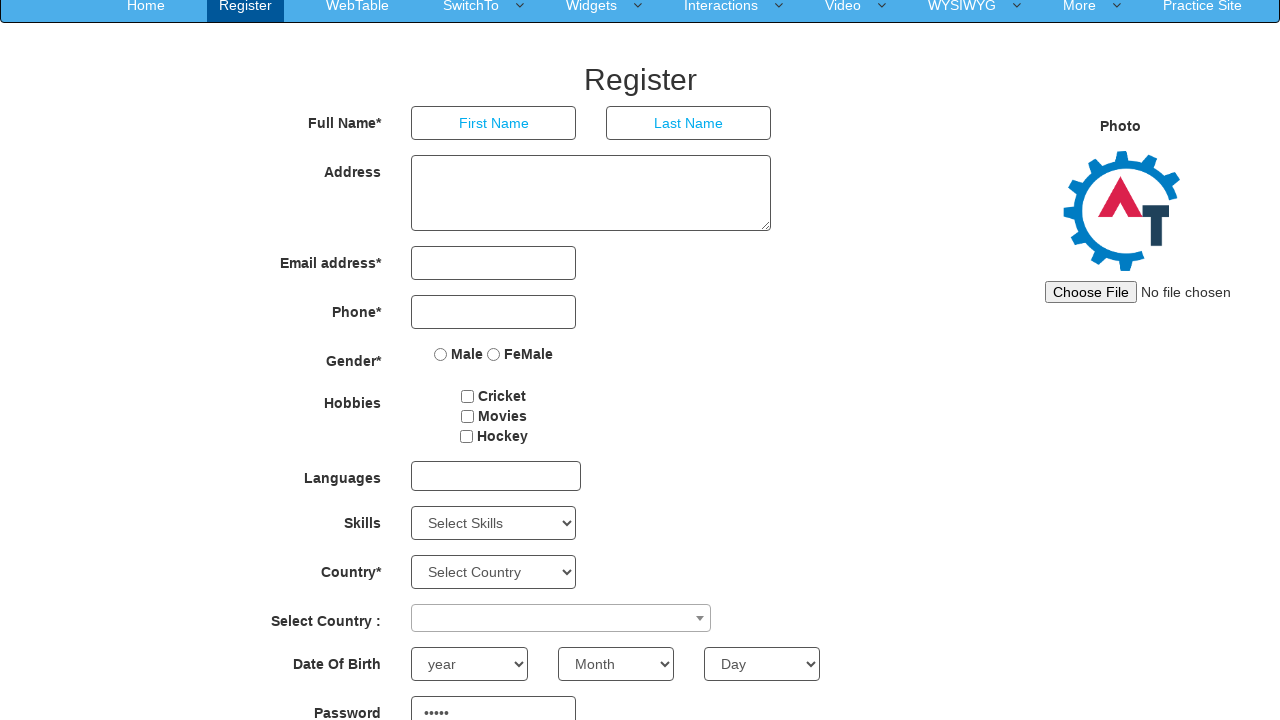